Tests dropdown selection functionality on a blog site and multi-select dropdown on a demo page, including selecting values from both standard and bootstrap dropdowns

Starting URL: https://testautomationpractice.blogspot.com/

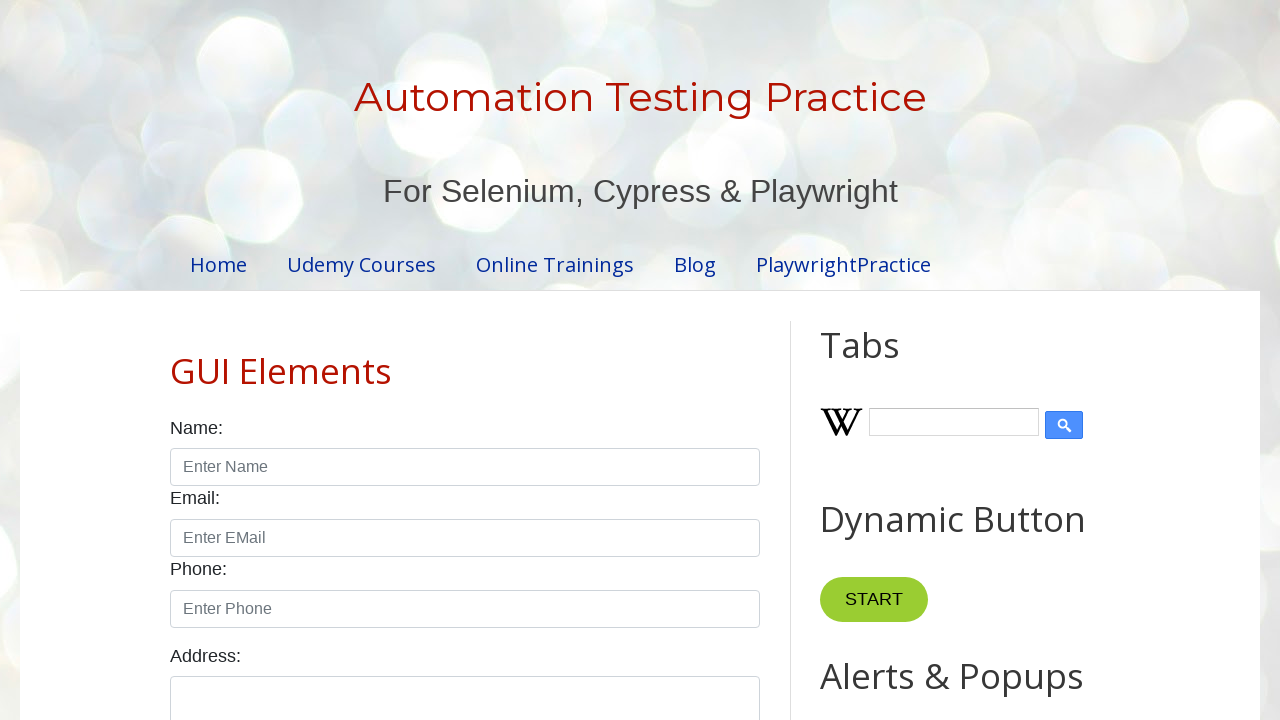

Selected 'Germany' from country dropdown on select#country
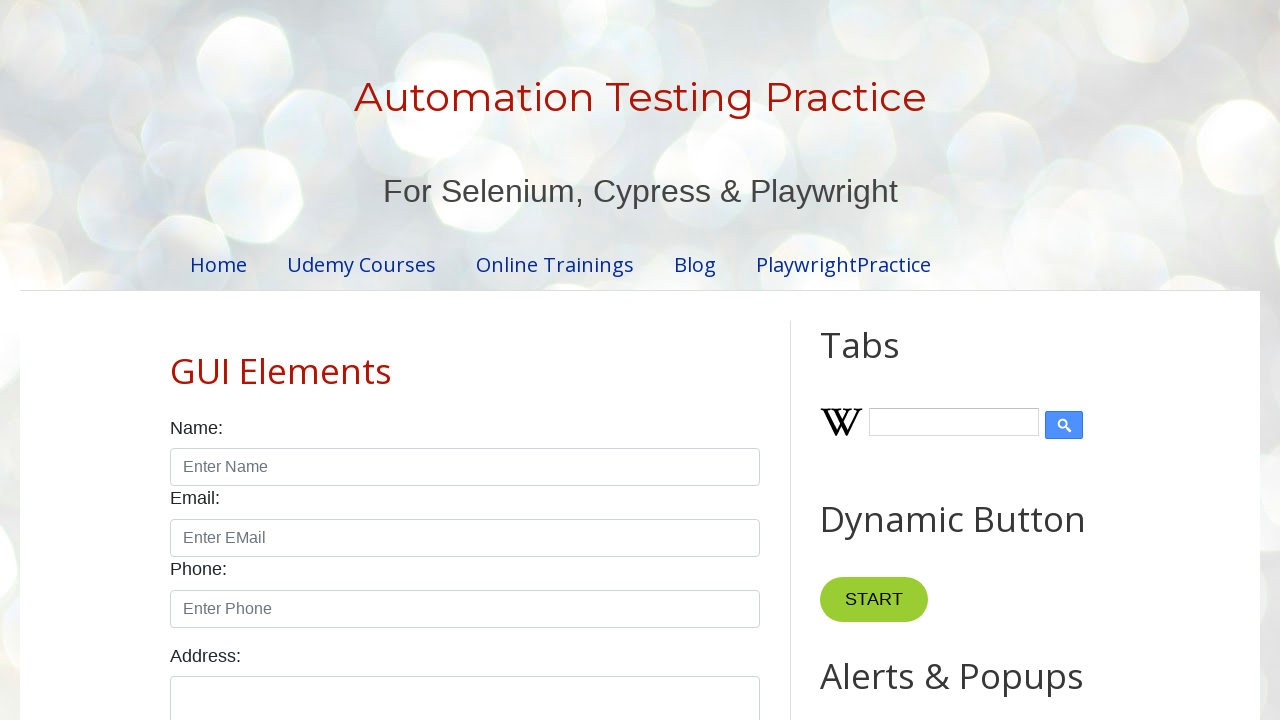

Opened multiselect dropdown demo in new tab
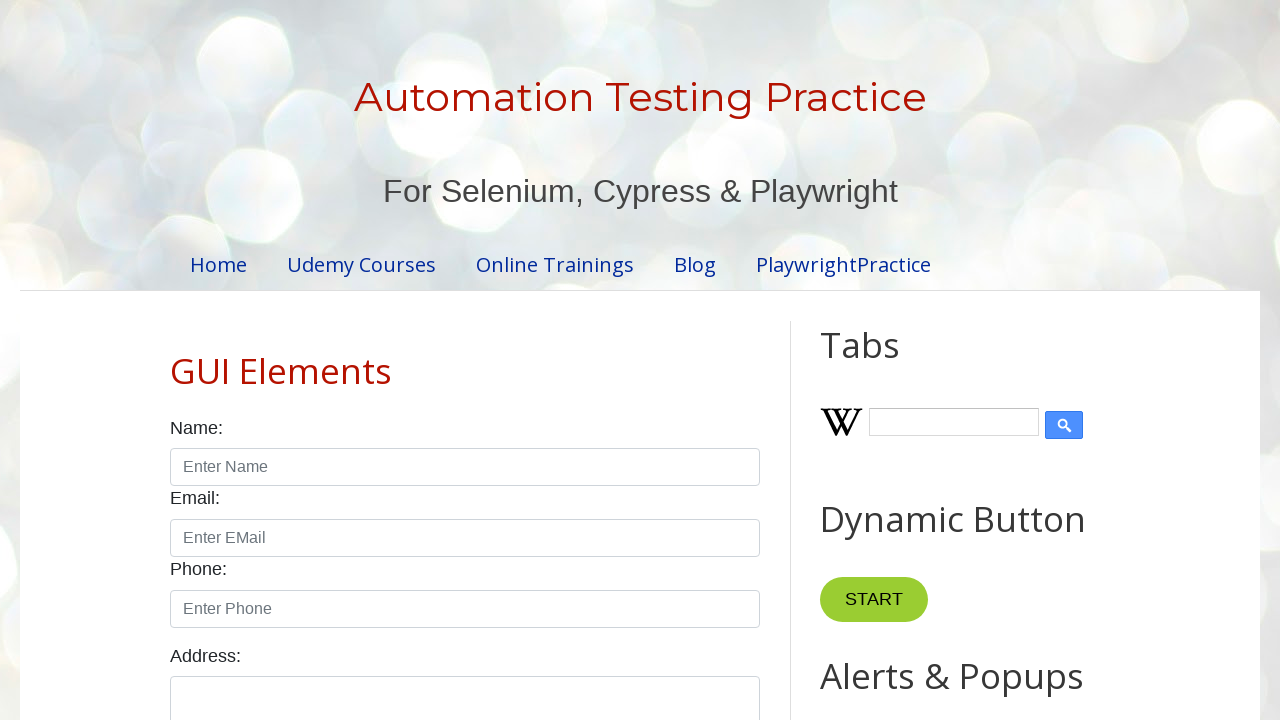

Switched to multiselect dropdown demo tab
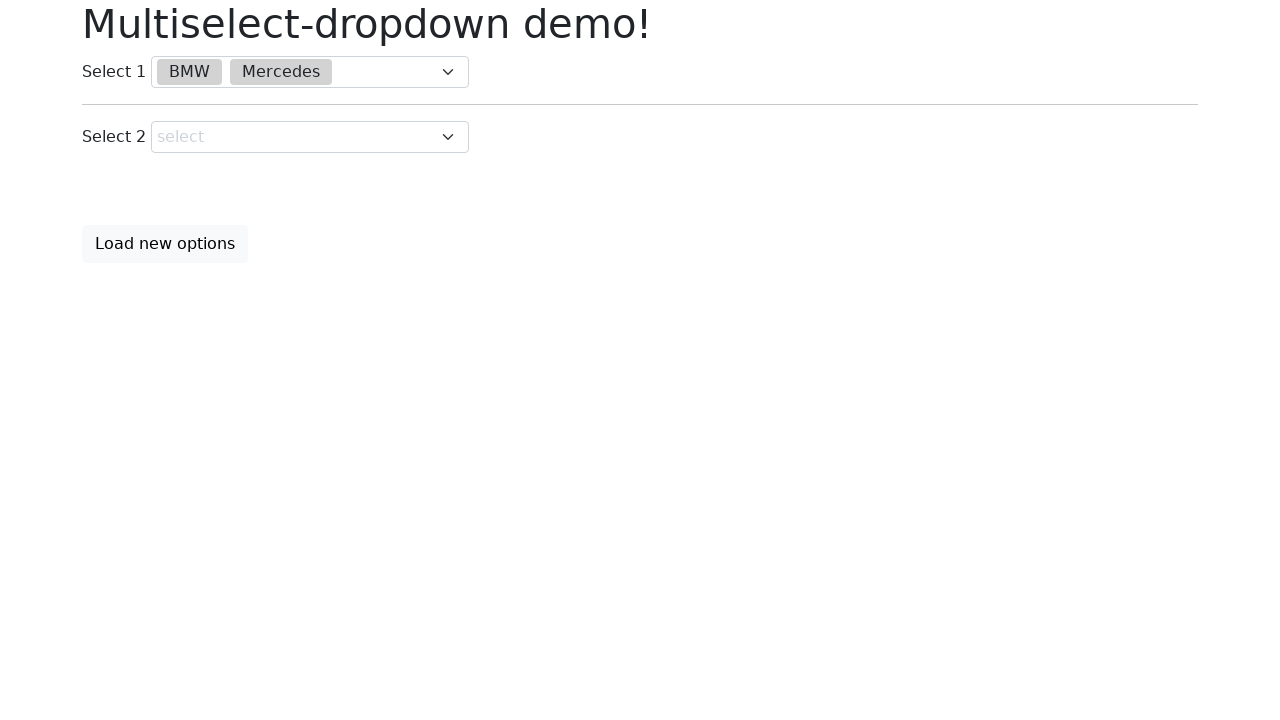

Multiselect dropdown element is visible
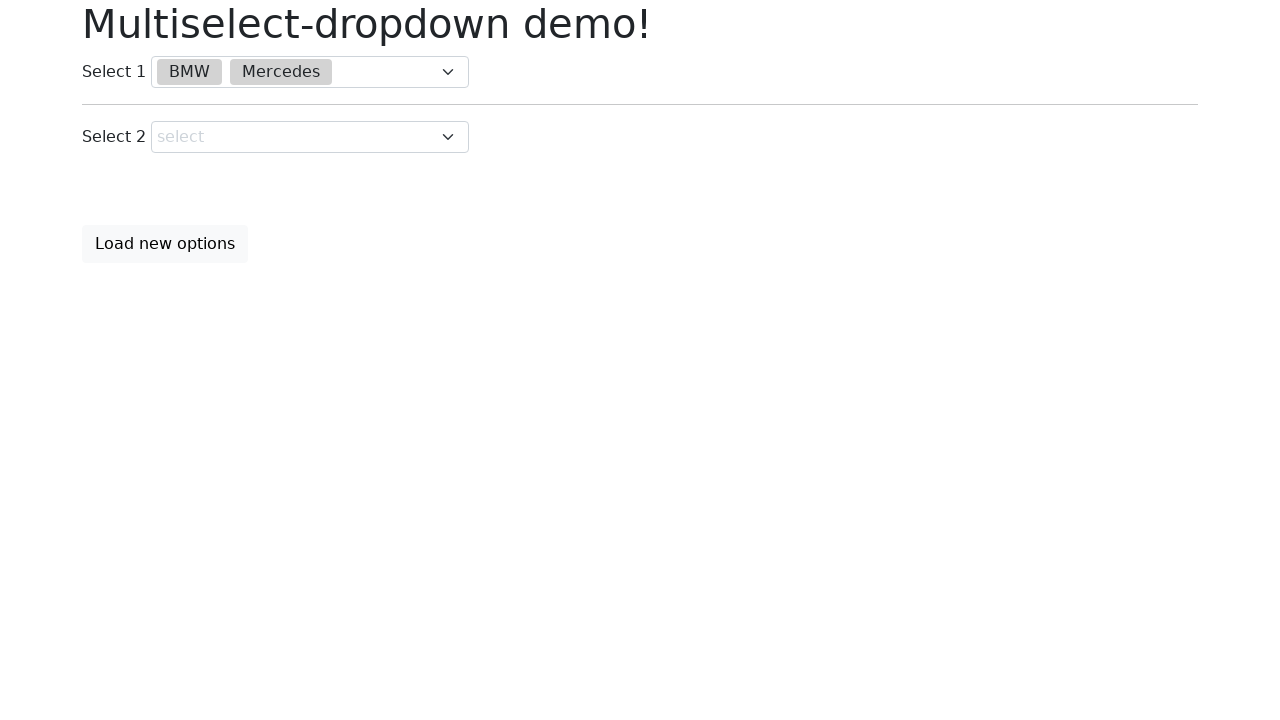

Clicked multiselect dropdown to open options at (310, 72) on div.multiselect-dropdown
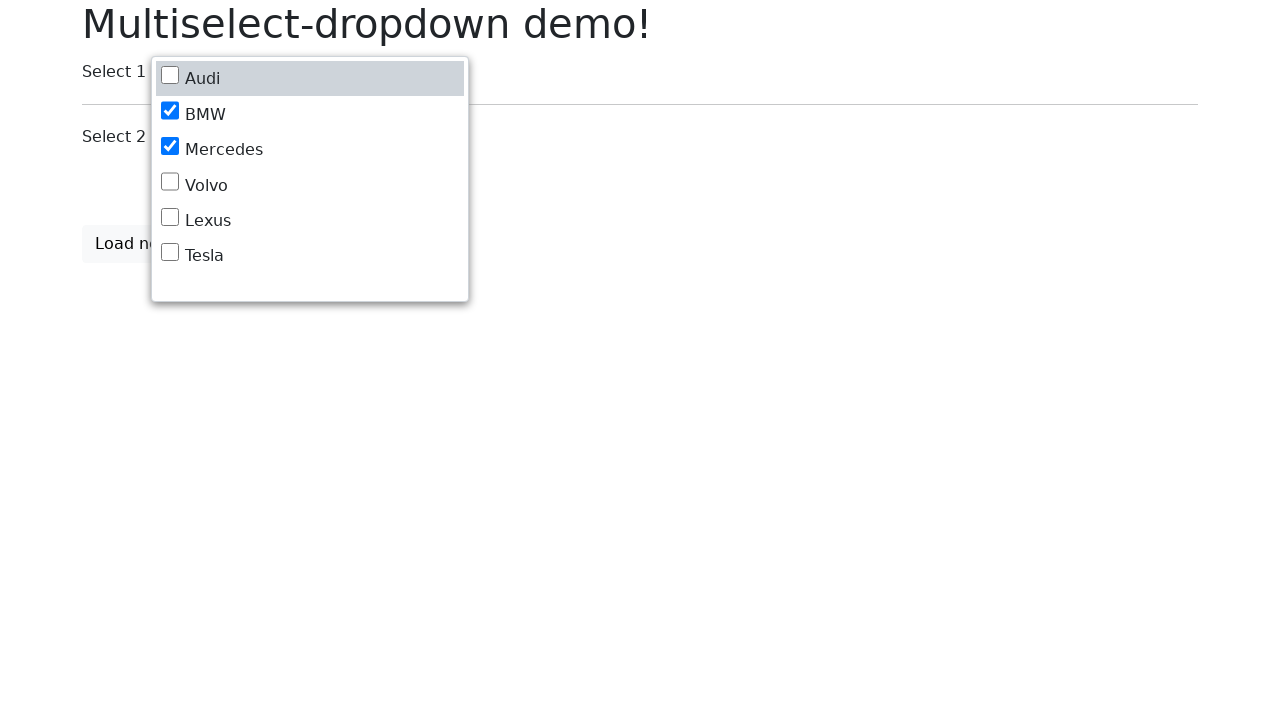

Selected 'Volvo' from multiselect dropdown at (206, 186) on label:text('Volvo')
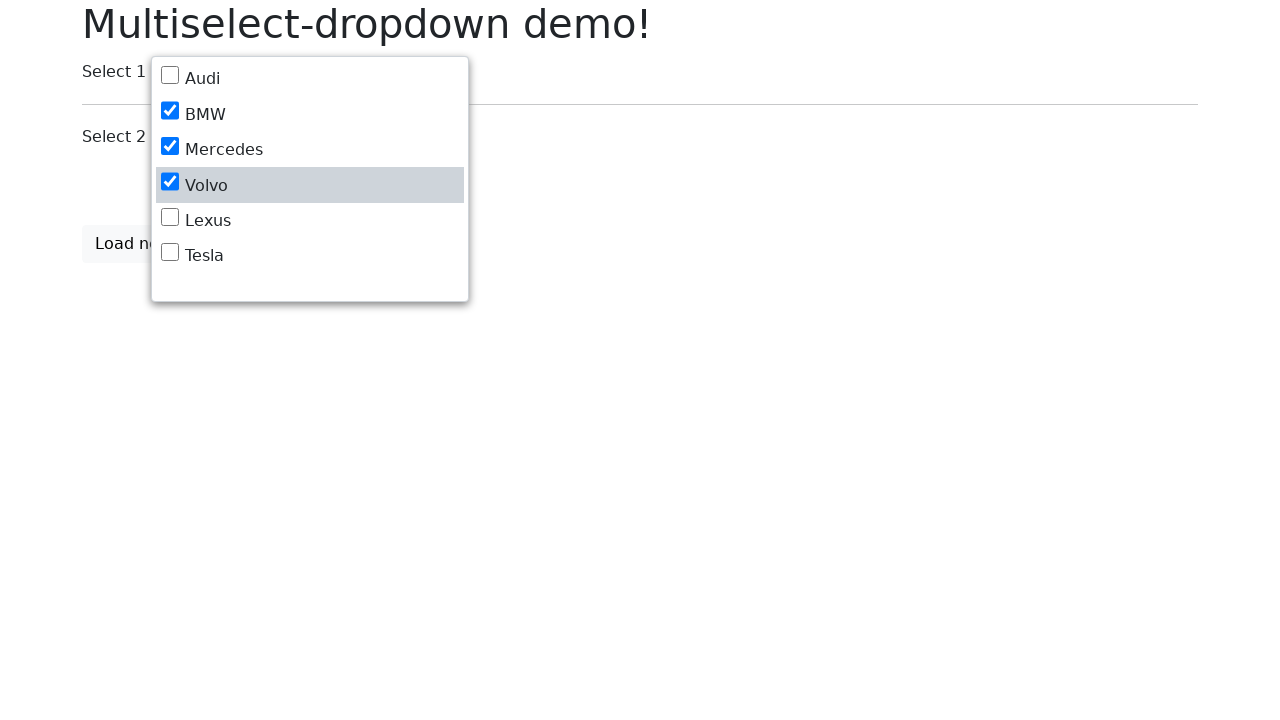

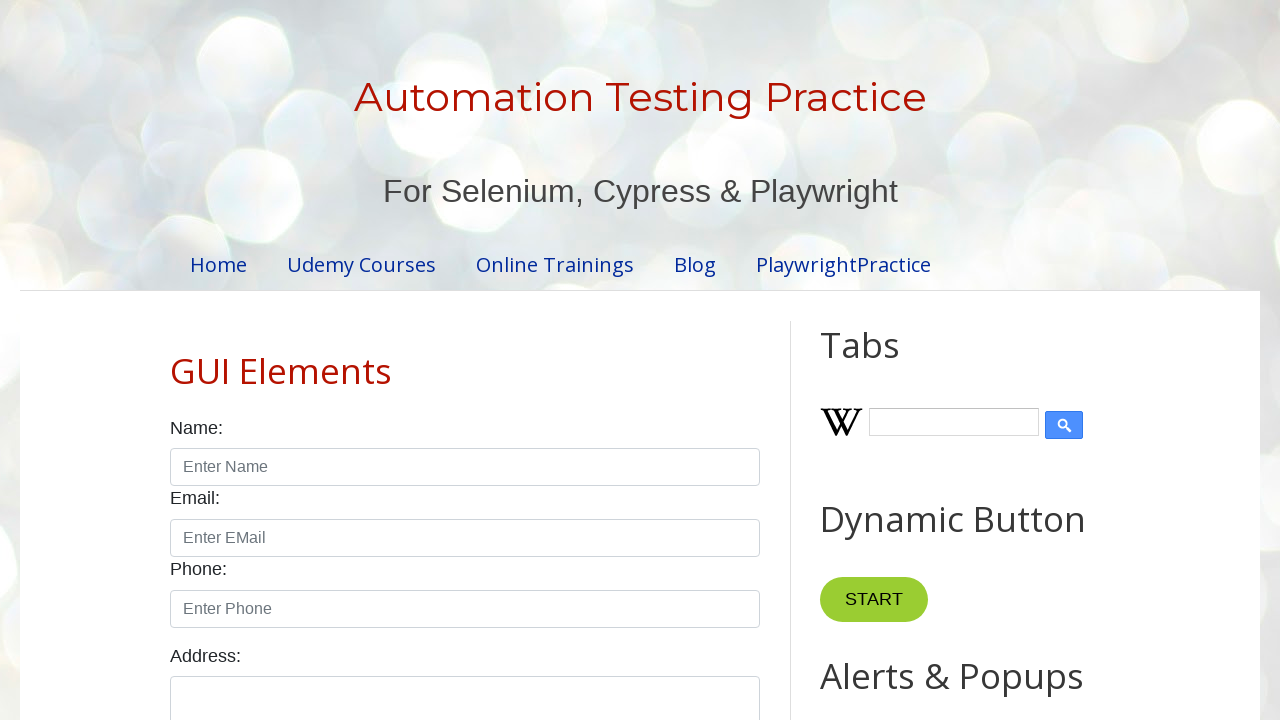